Navigates to Flipkart website using parameterized browser selection

Starting URL: https://www.flipkart.com

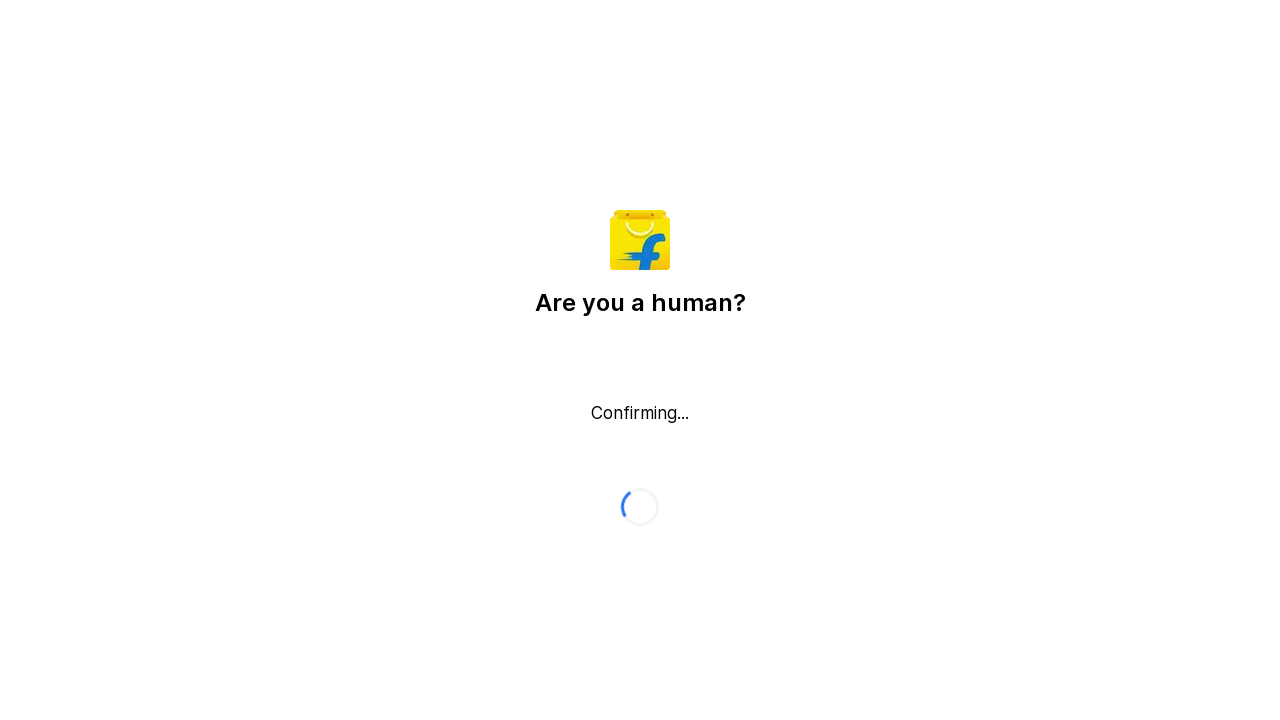

Waited for Flipkart homepage to load with networkidle state
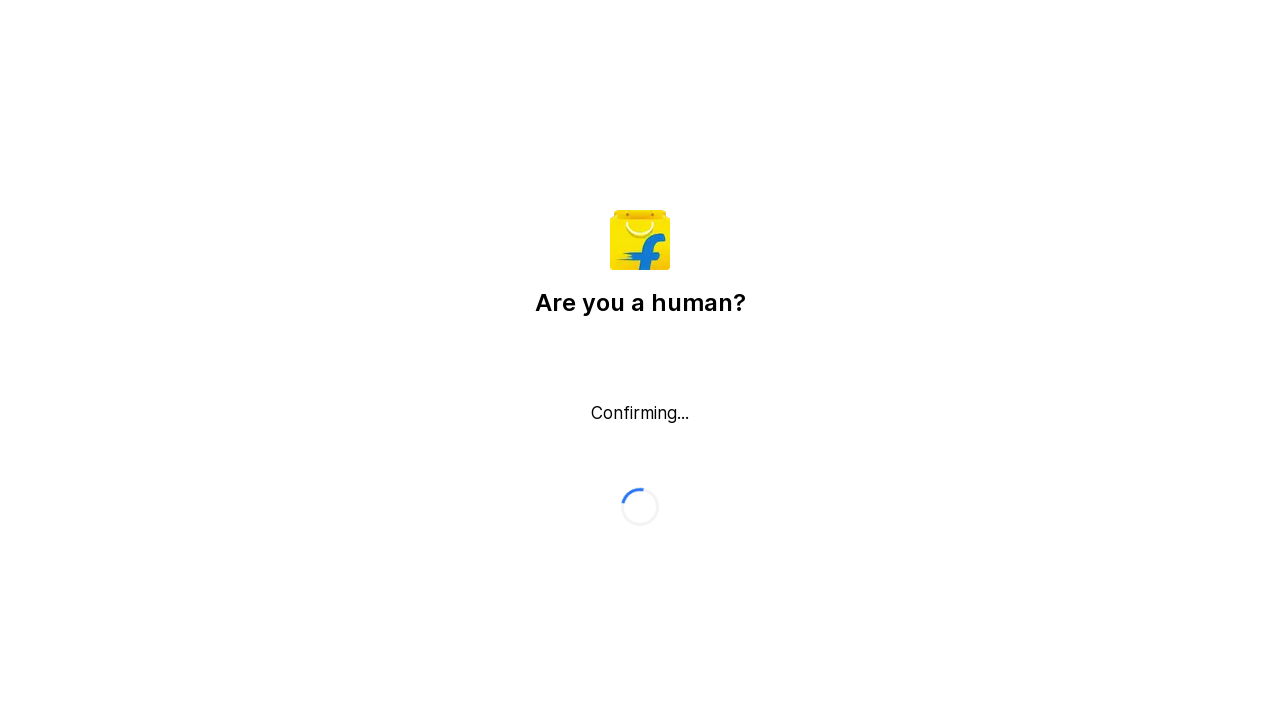

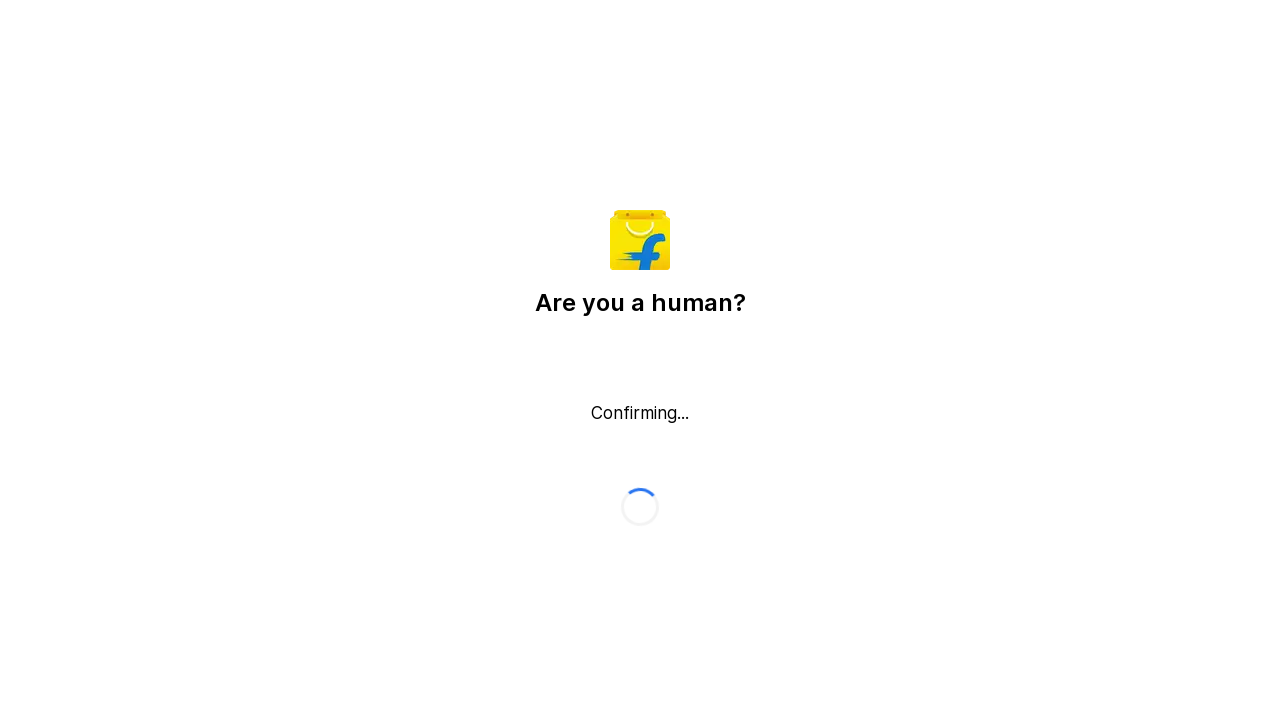